Tests an e-commerce flow by searching for products, adding Cashews to cart, proceeding to checkout, selecting a country, and placing an order

Starting URL: https://rahulshettyacademy.com/seleniumPractise/#/

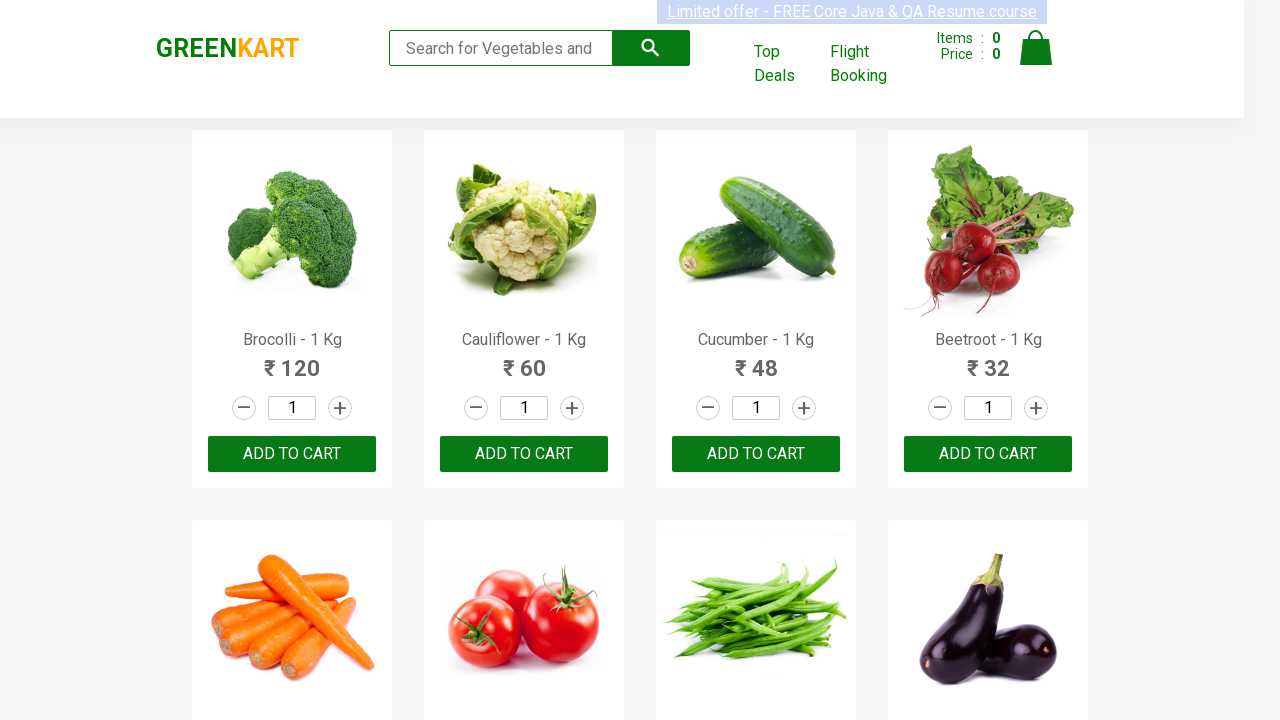

Filled search field with 'ca' to find products on .search-keyword
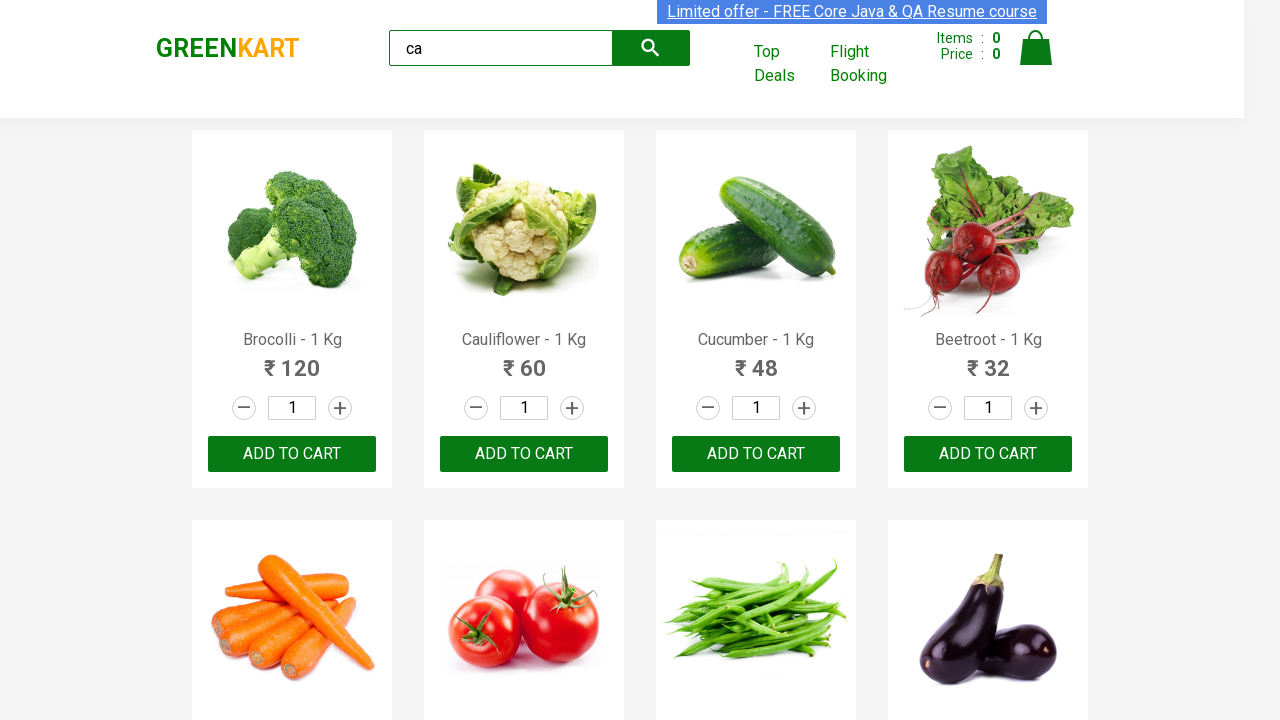

Waited 2 seconds for search results to load
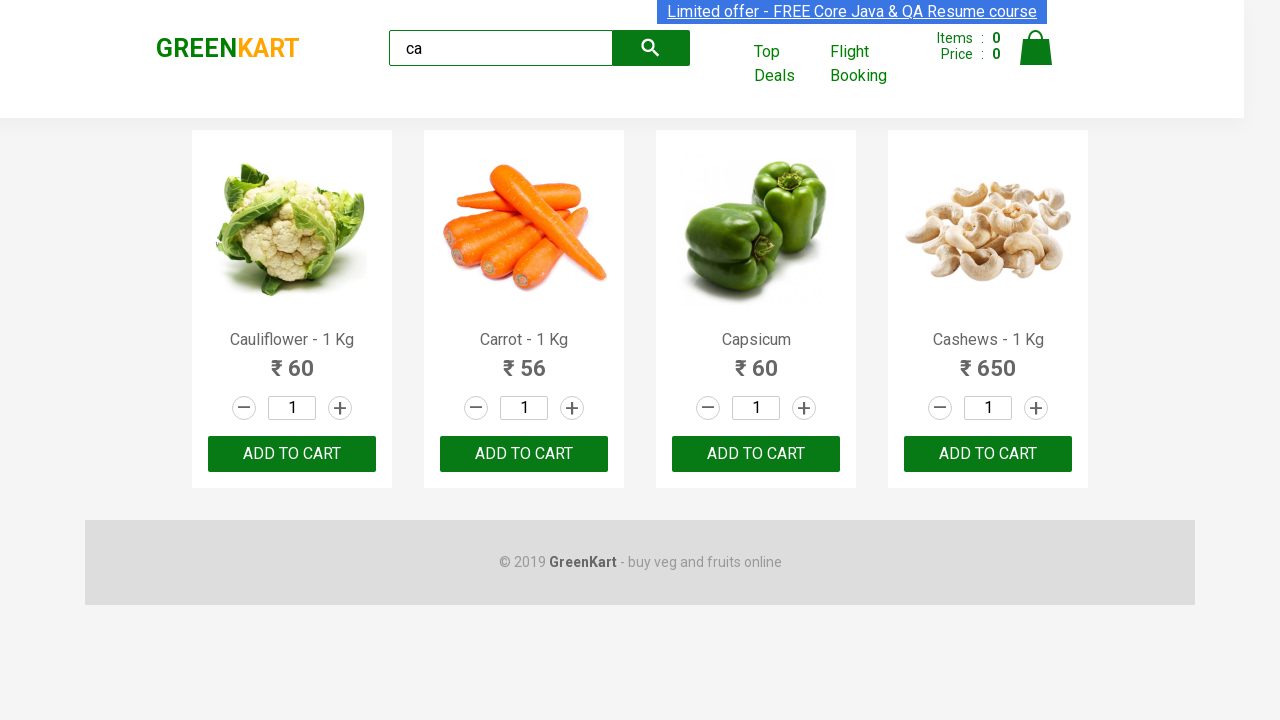

Retrieved all product elements from search results
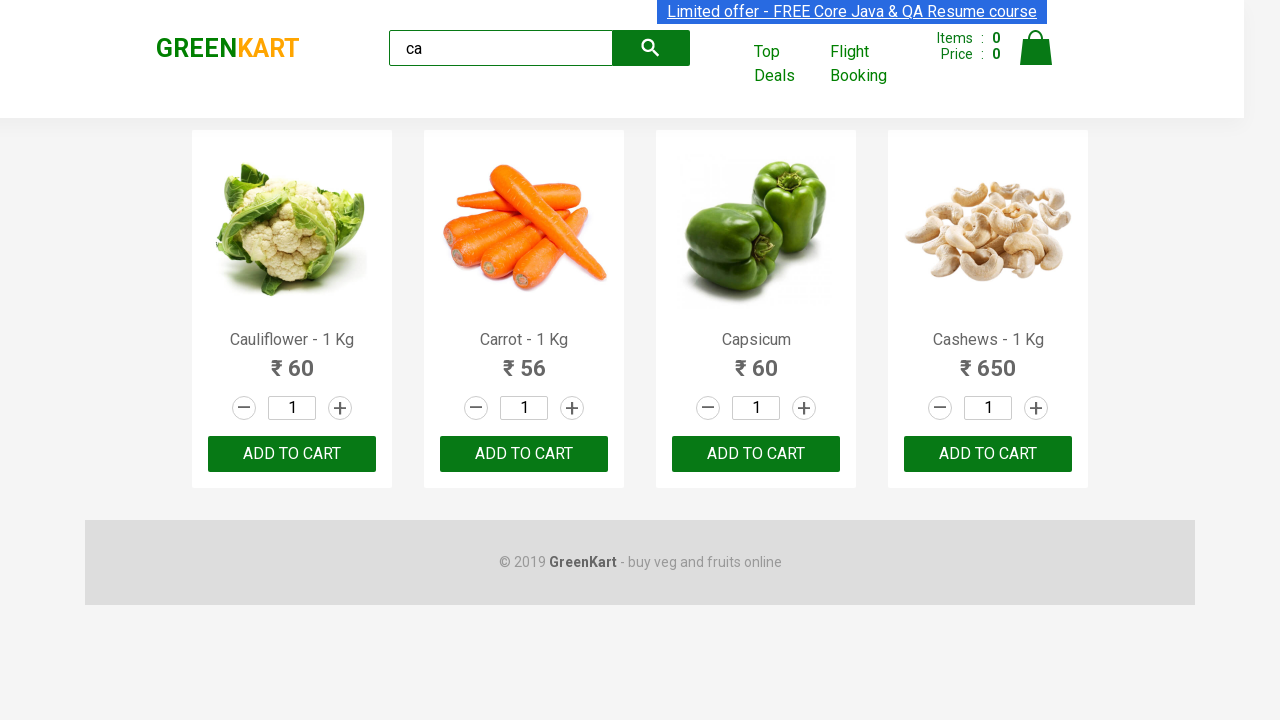

Retrieved product name: Cauliflower - 1 Kg
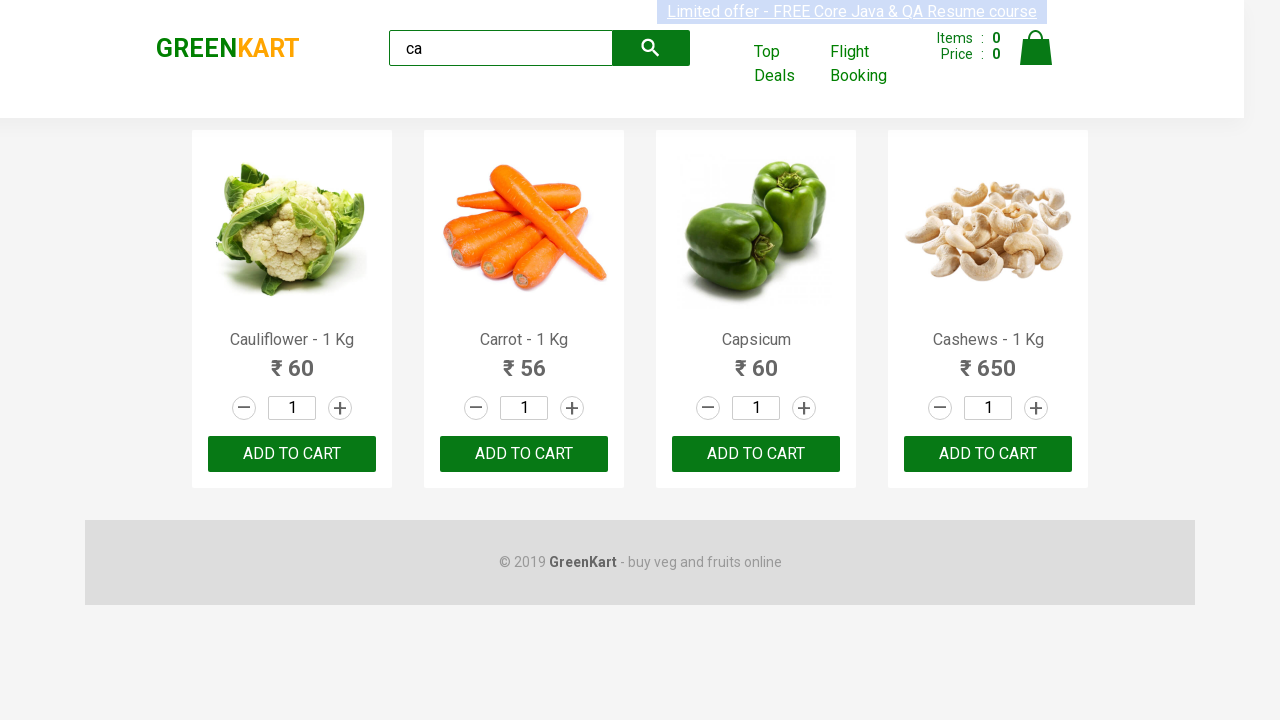

Retrieved product name: Carrot - 1 Kg
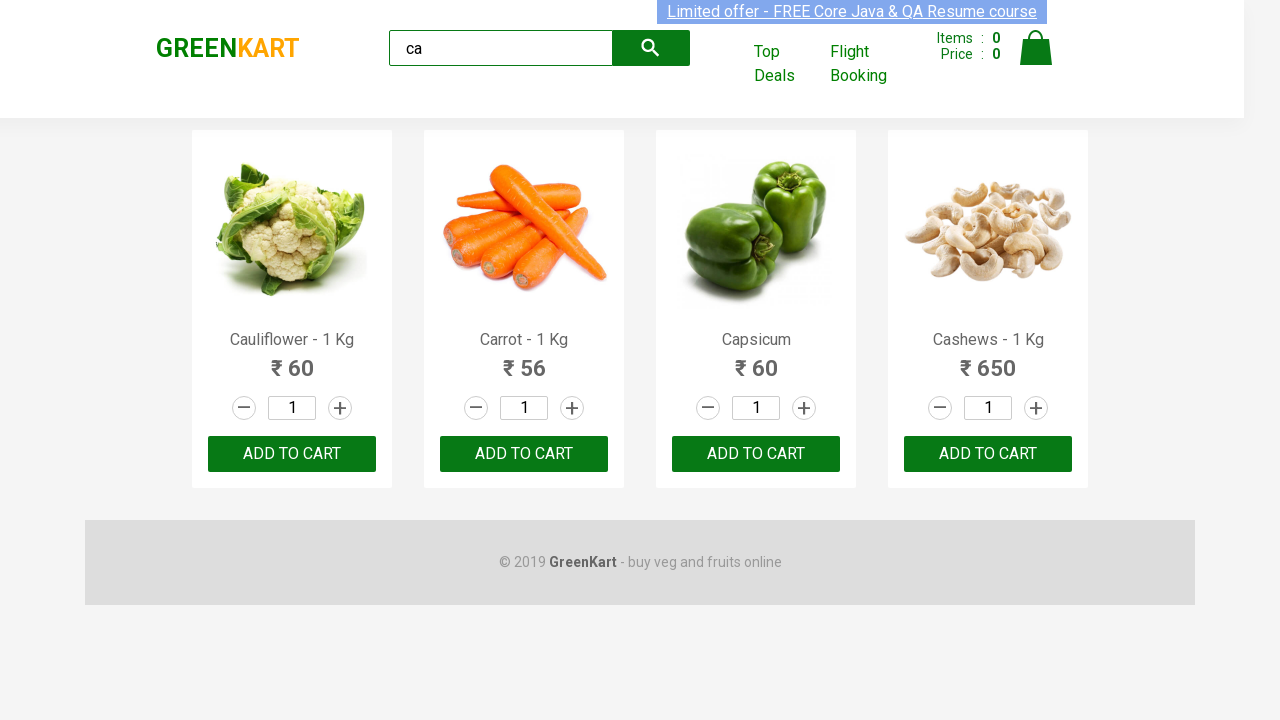

Retrieved product name: Capsicum
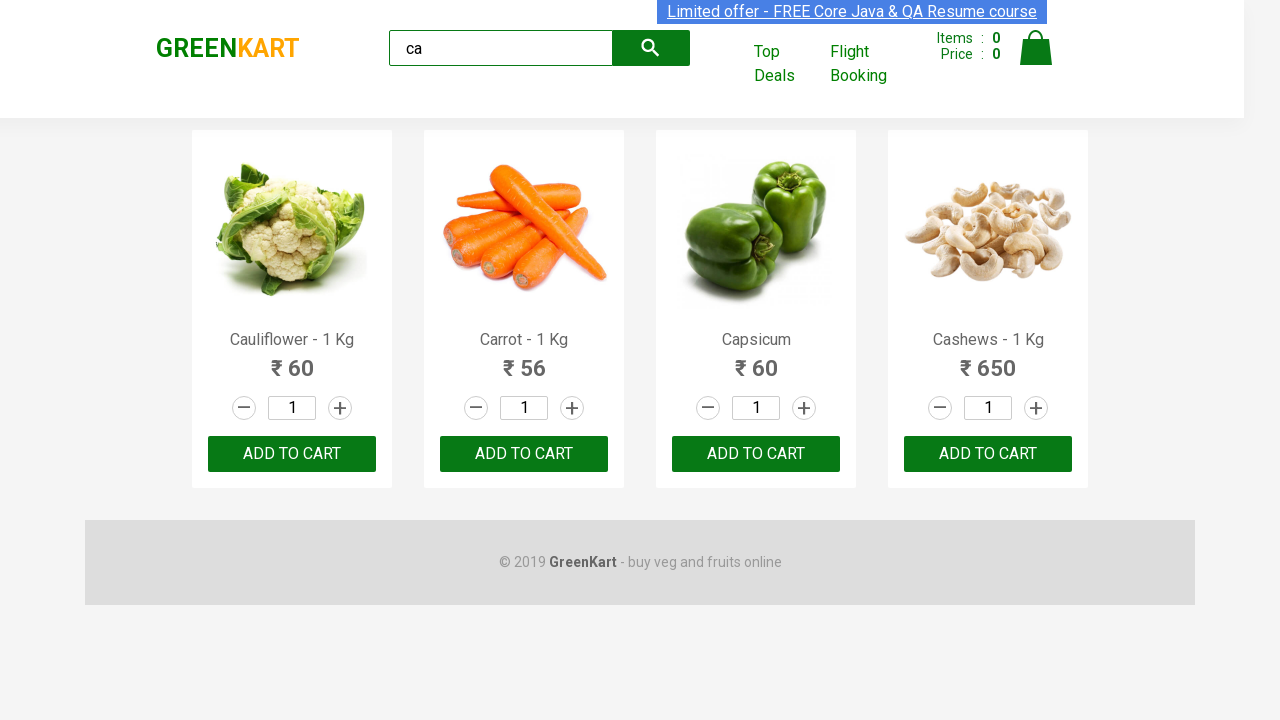

Retrieved product name: Cashews - 1 Kg
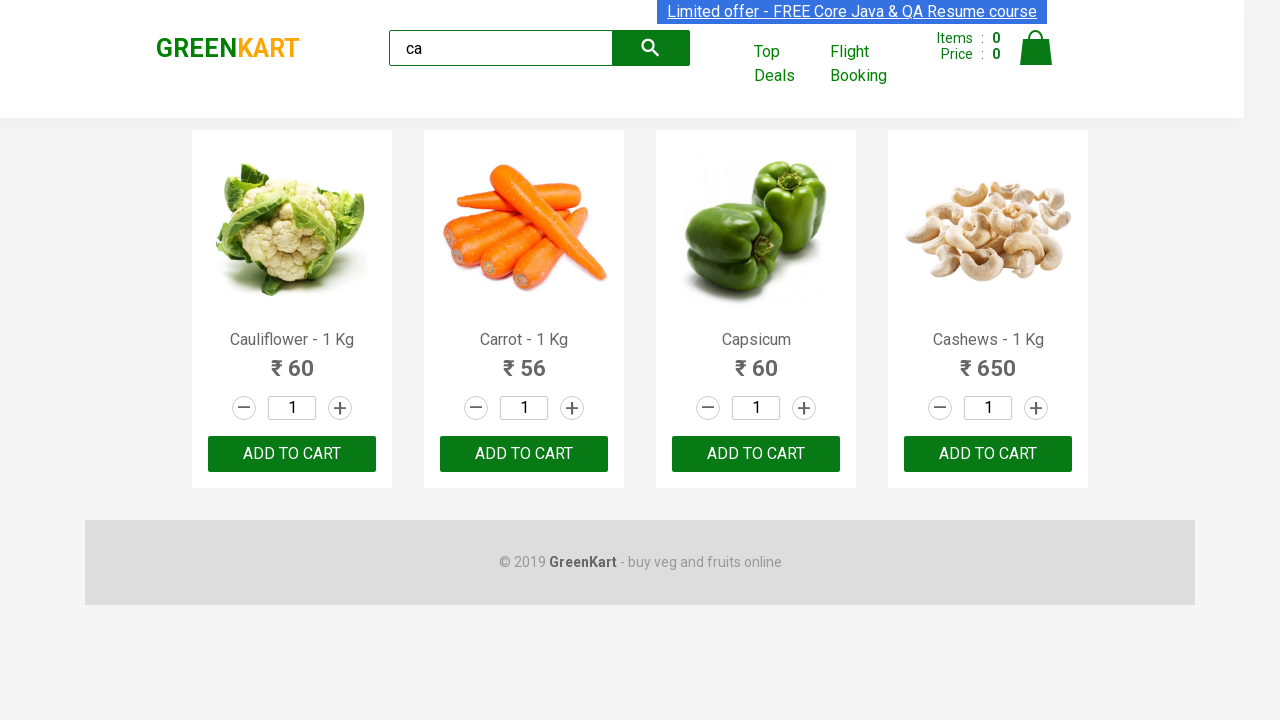

Clicked Add to cart button for Cashews product at (988, 454) on .products .product >> nth=3 >> button
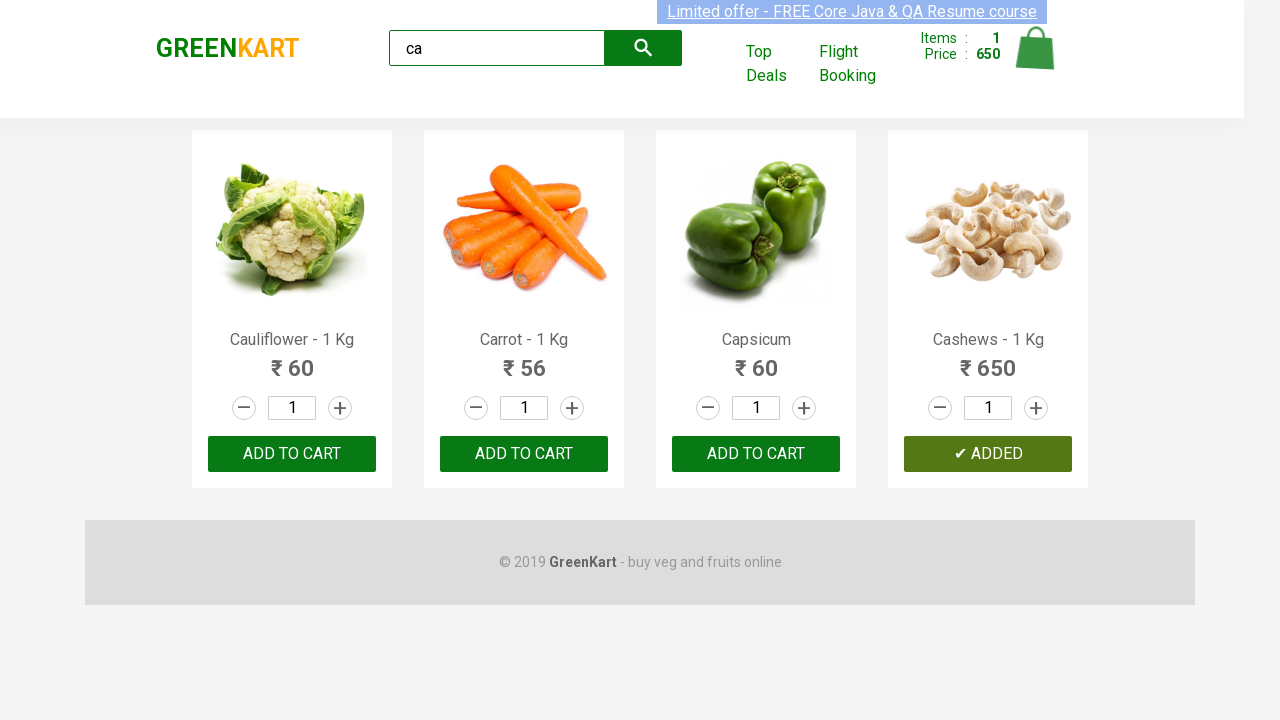

Clicked on cart icon to view cart at (1036, 48) on .cart-icon > img
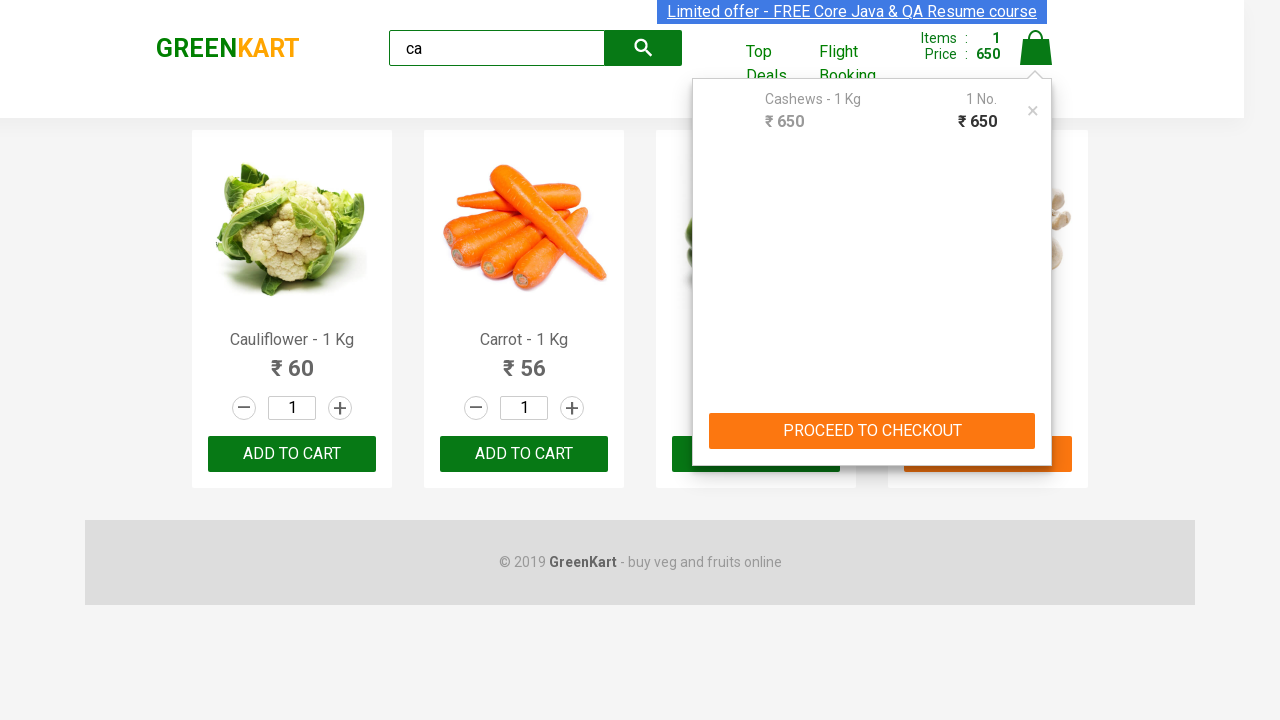

Navigated to cart page
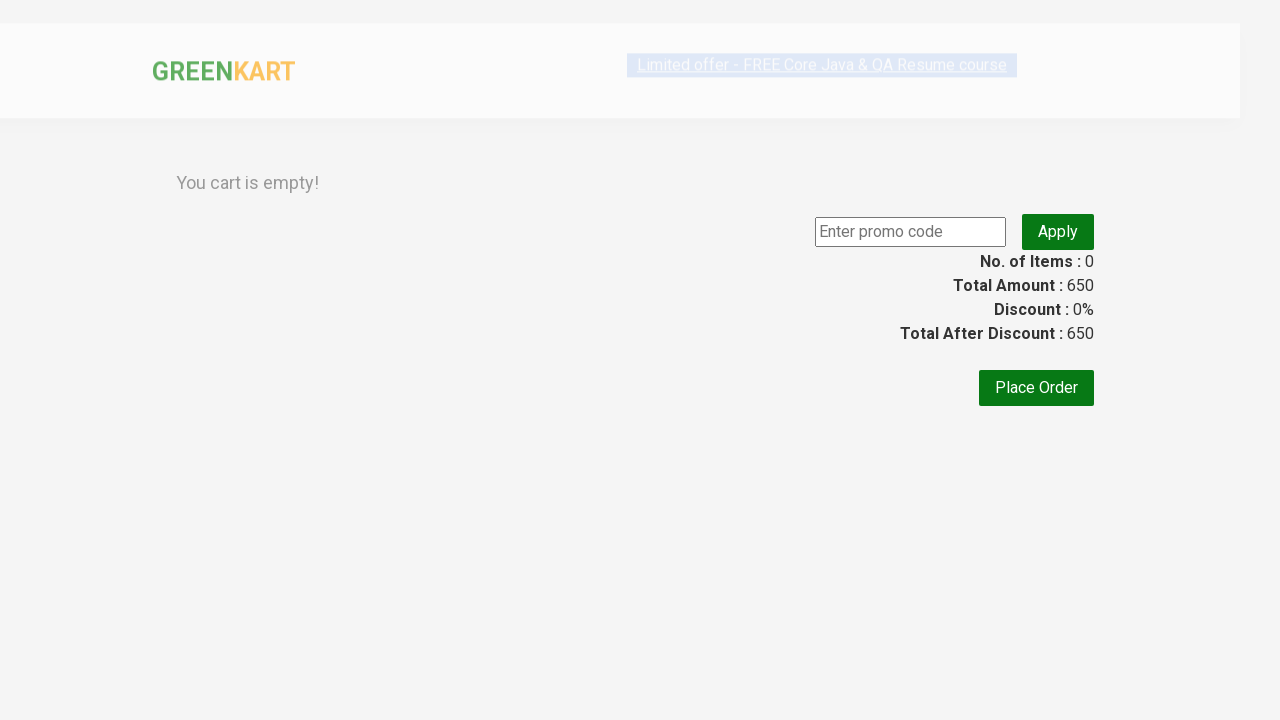

Clicked Place Order button to proceed to checkout at (1036, 560) on text=Place Order
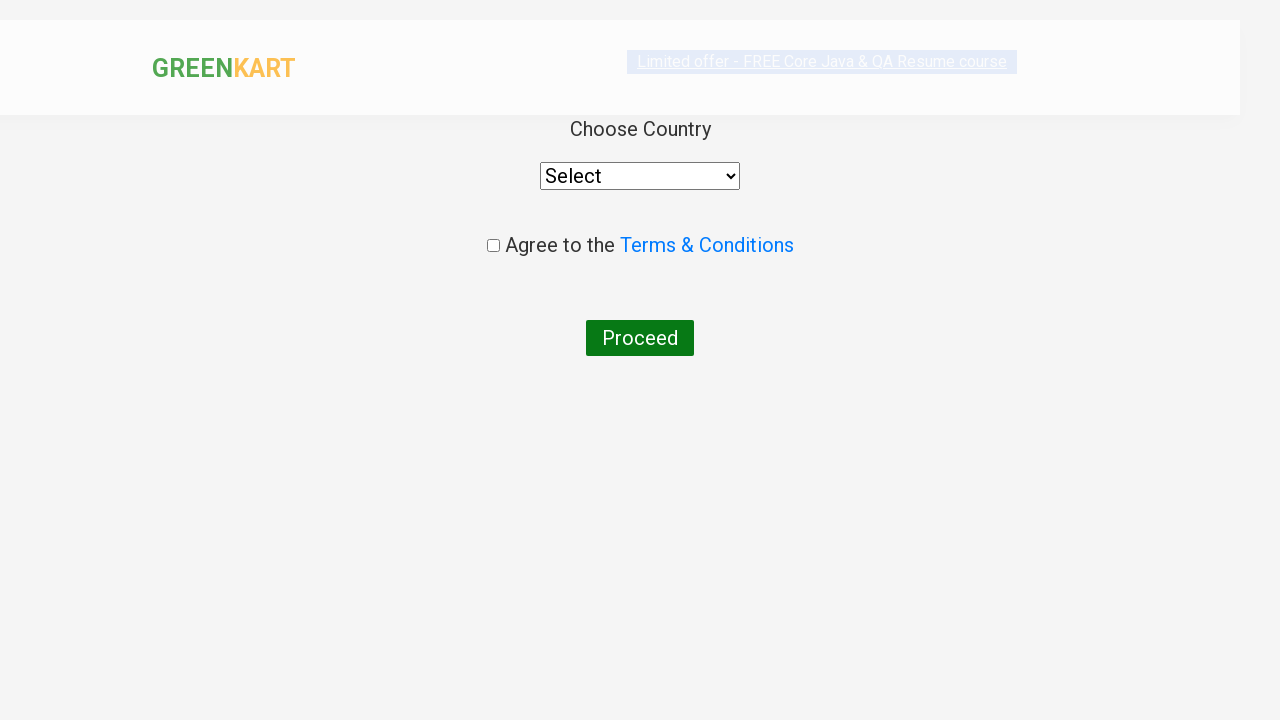

Selected India from country dropdown on select
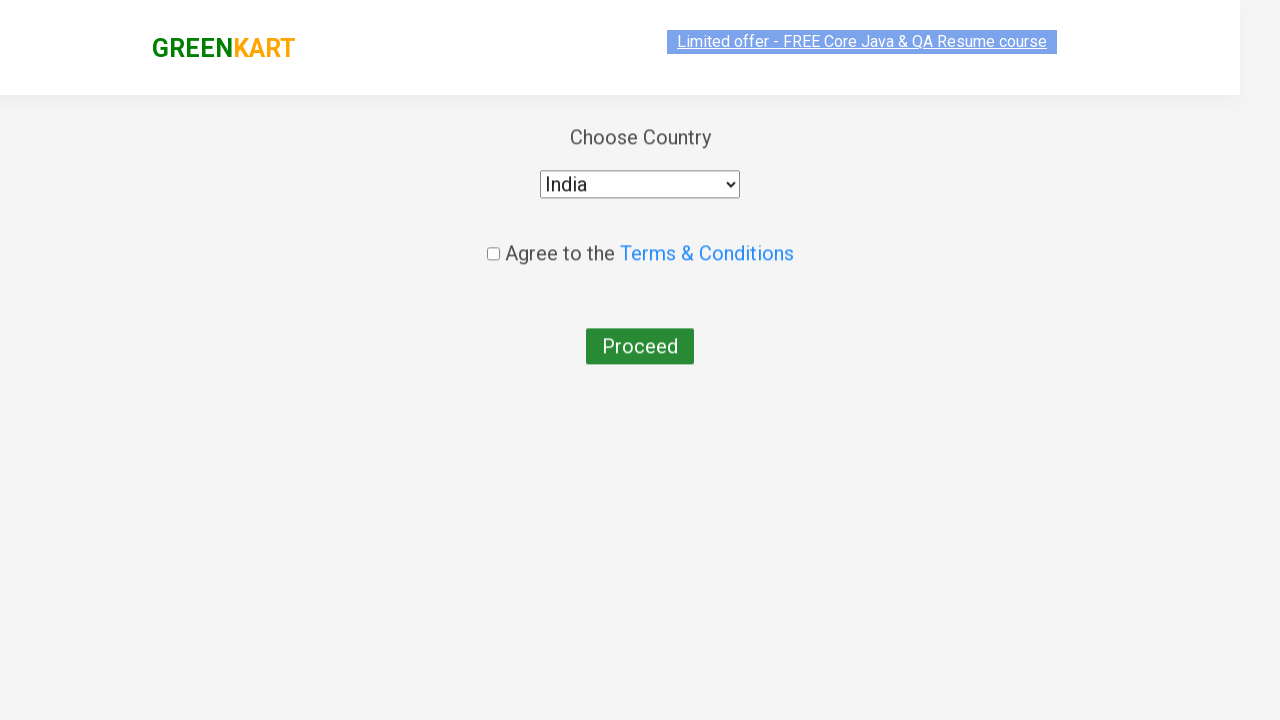

Checked the agreement checkbox at (493, 246) on .chkAgree
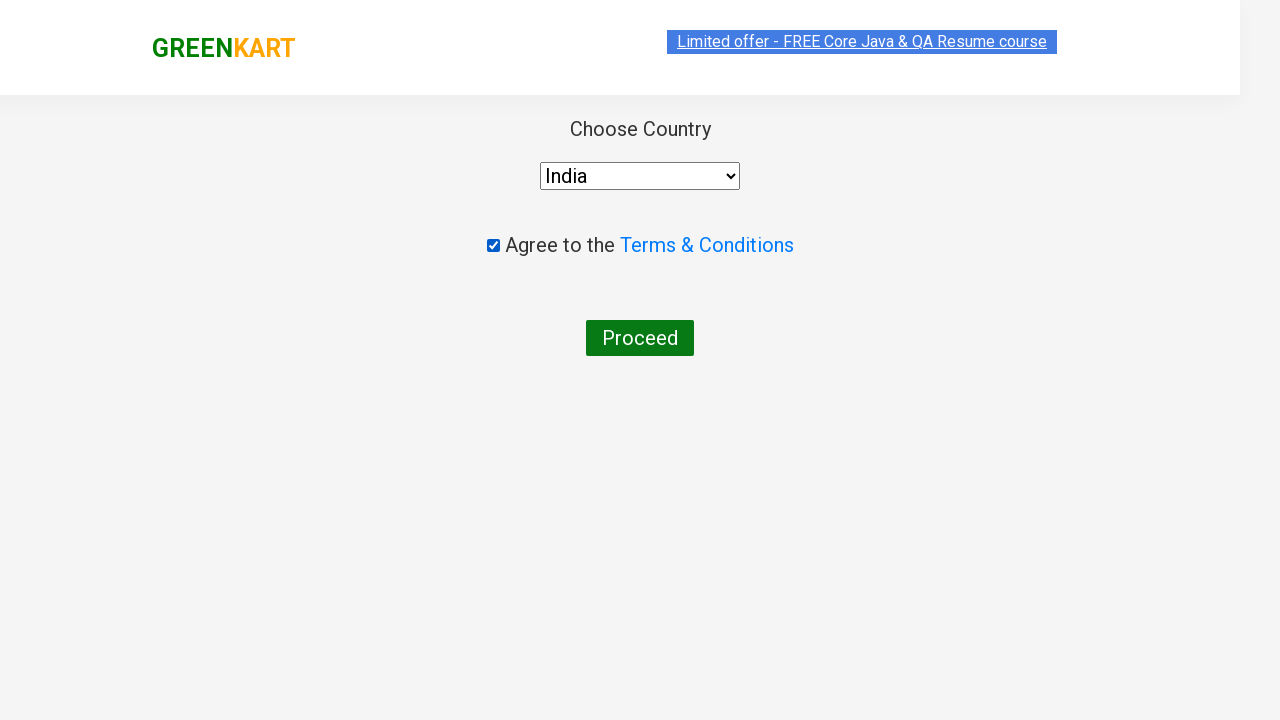

Clicked final submit button to place order at (640, 338) on button
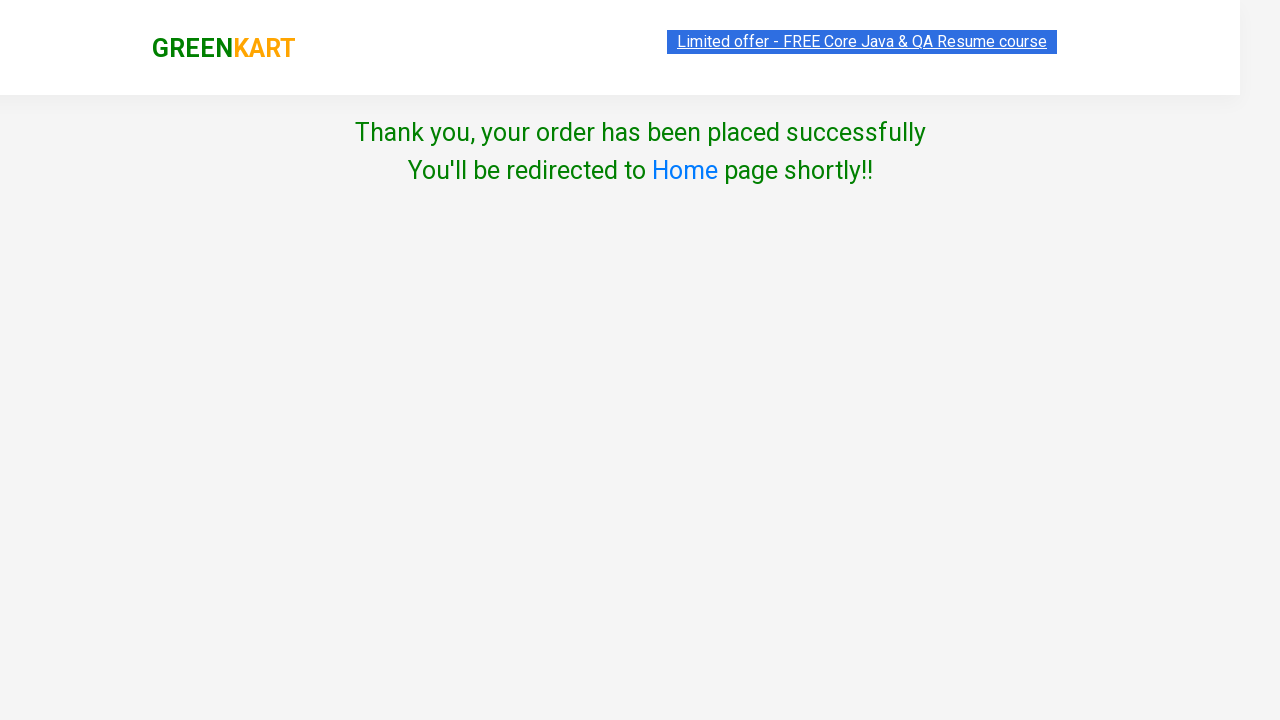

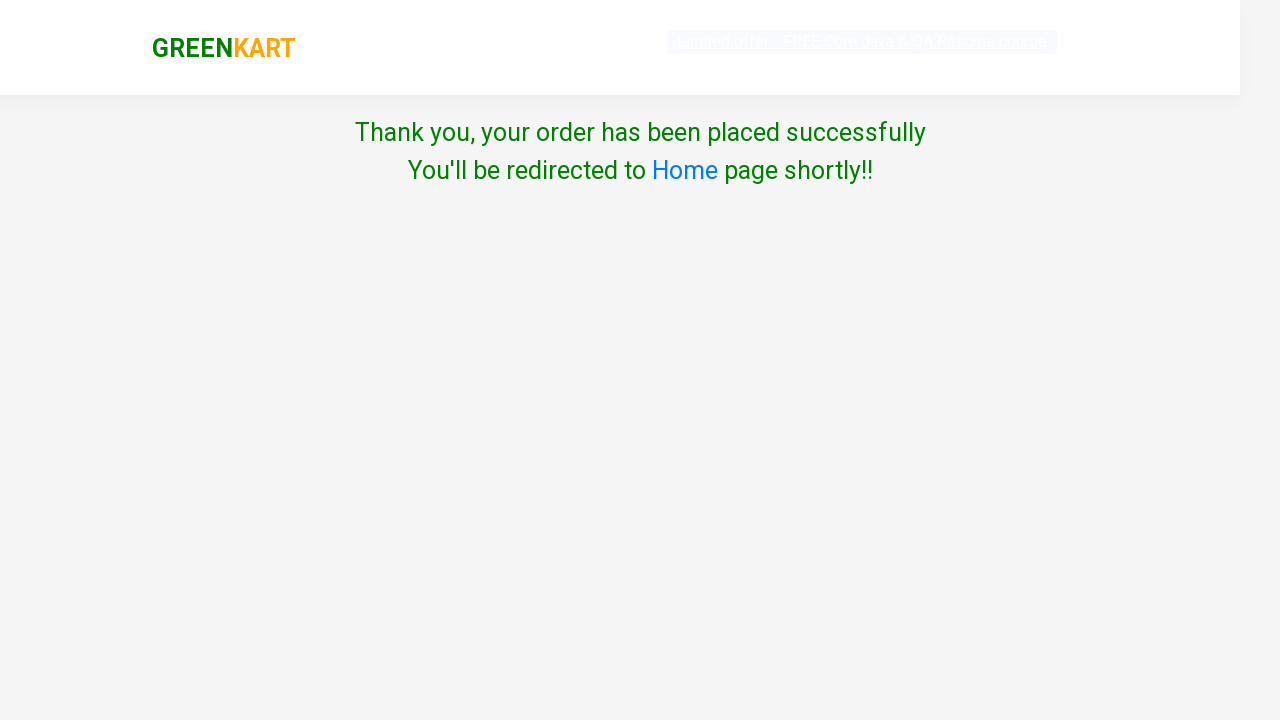